Navigates to an automation practice page and verifies the presence of a button element using XPath parent axis navigation to locate a sibling button within a header div.

Starting URL: https://rahulshettyacademy.com/AutomationPractice/

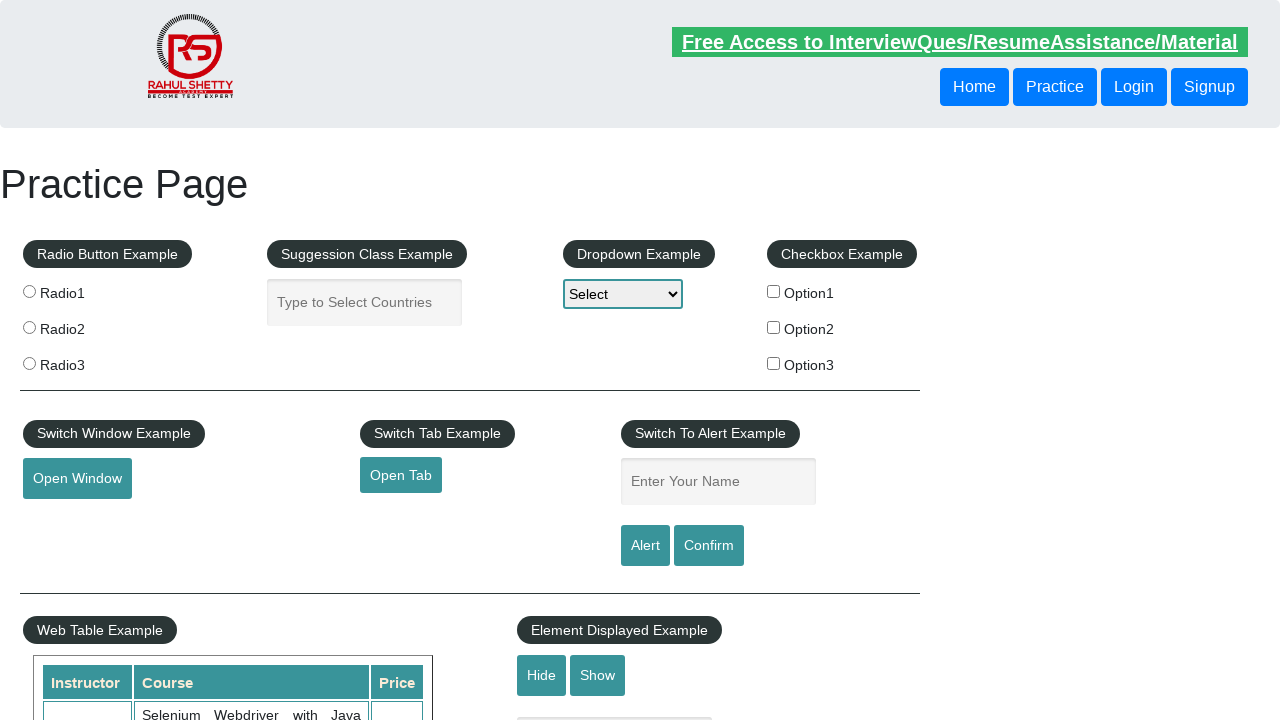

Navigated to automation practice page
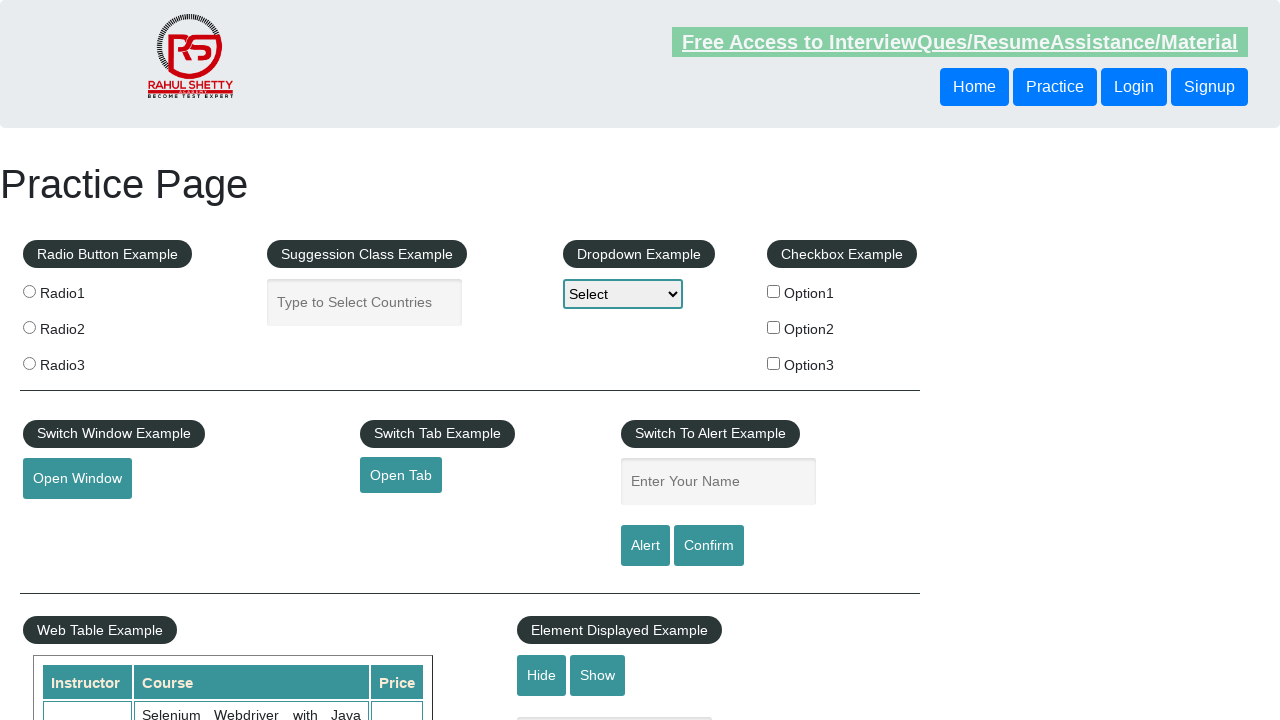

Waited for sibling button element using parent axis XPath navigation
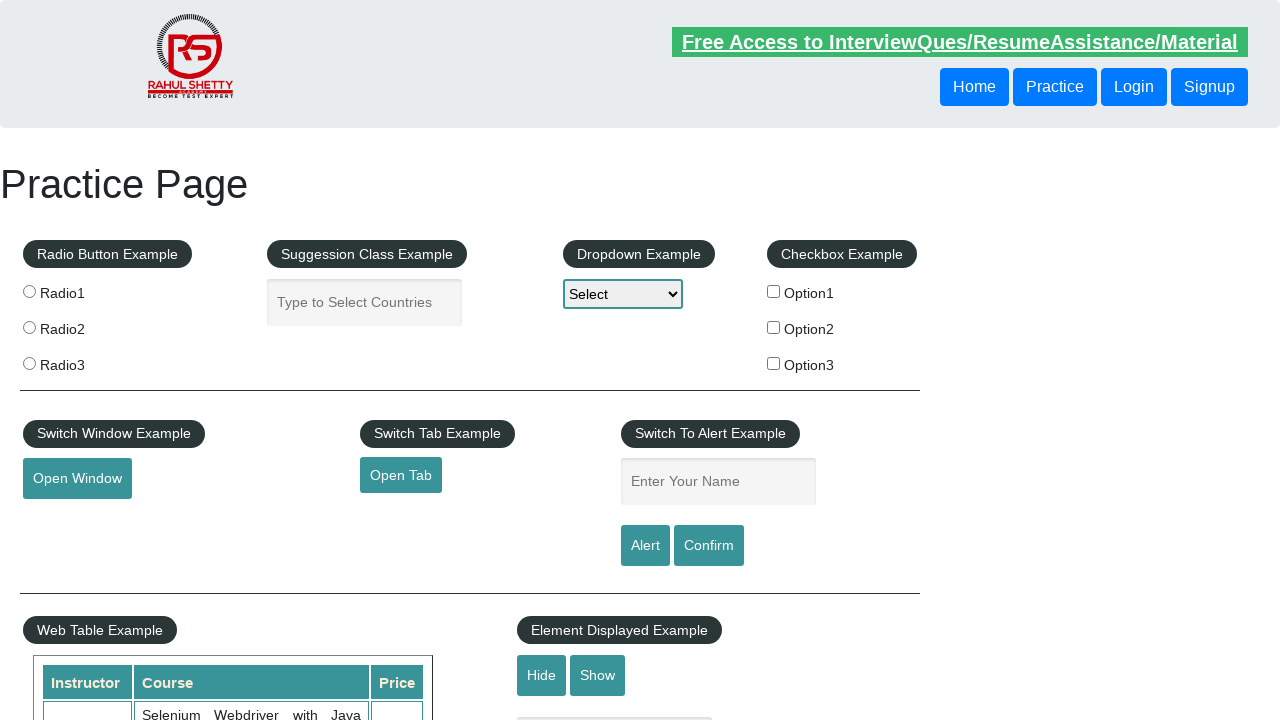

Retrieved button text content: 'Login'
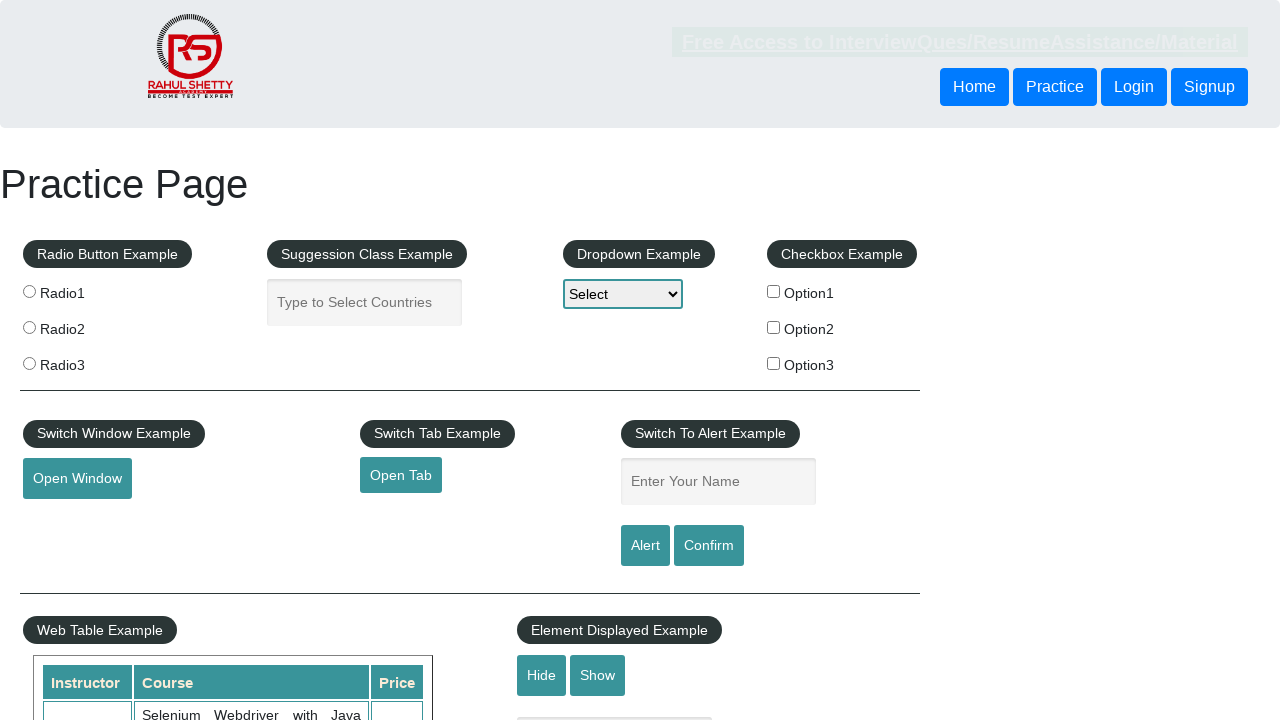

Verified button element exists and contains text
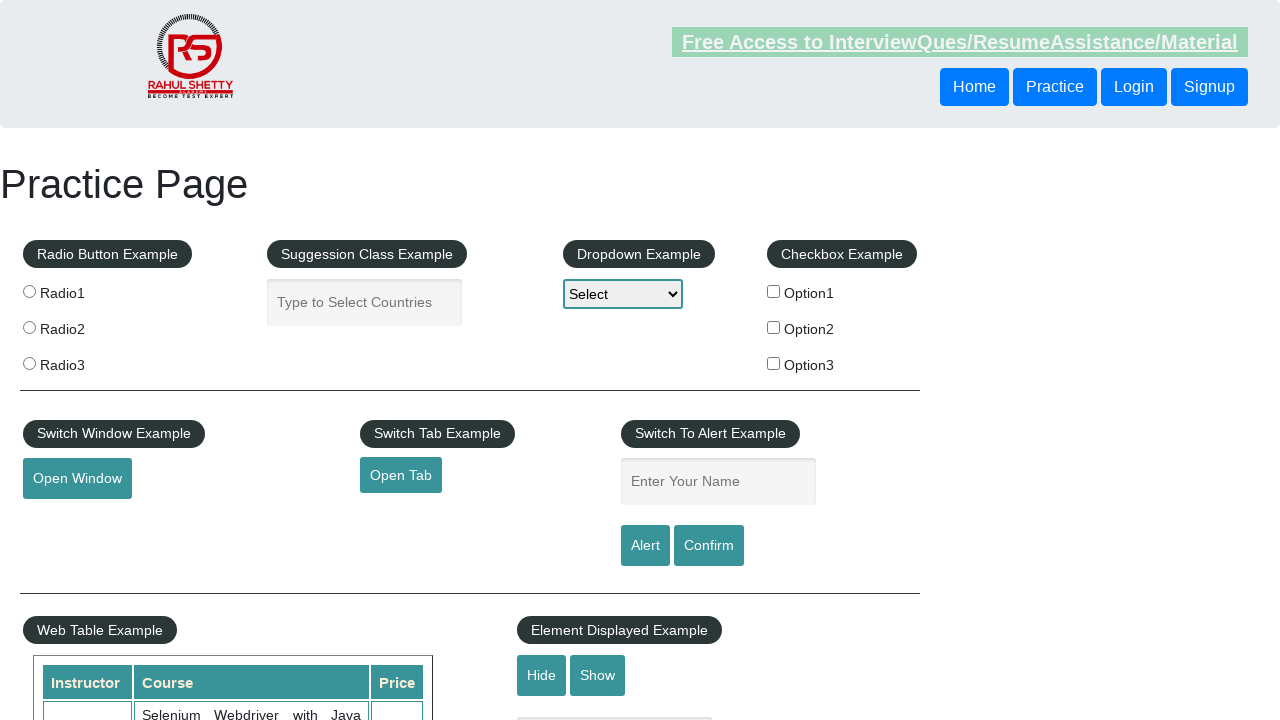

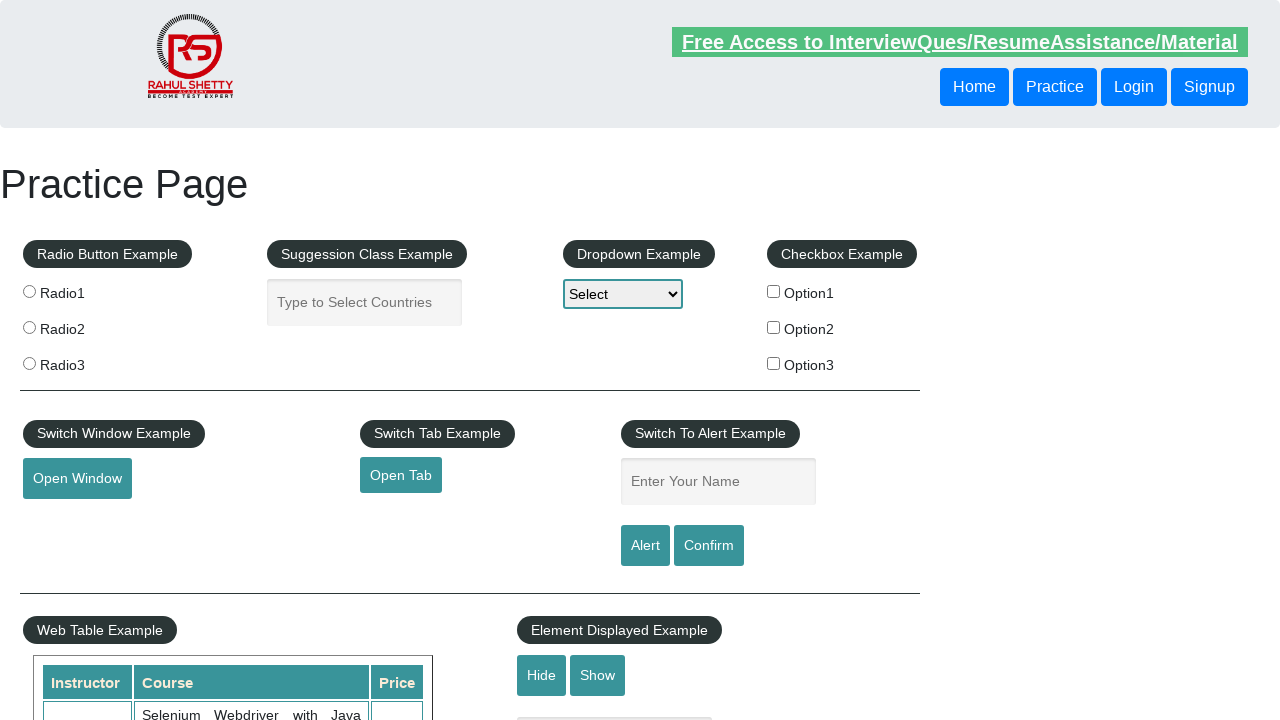